Tests date picker functionality on a flight booking registration page by selecting a specific date of birth using dropdown menus for month and year, then clicking the day from a calendar table

Starting URL: https://flights.qedgetech.com/

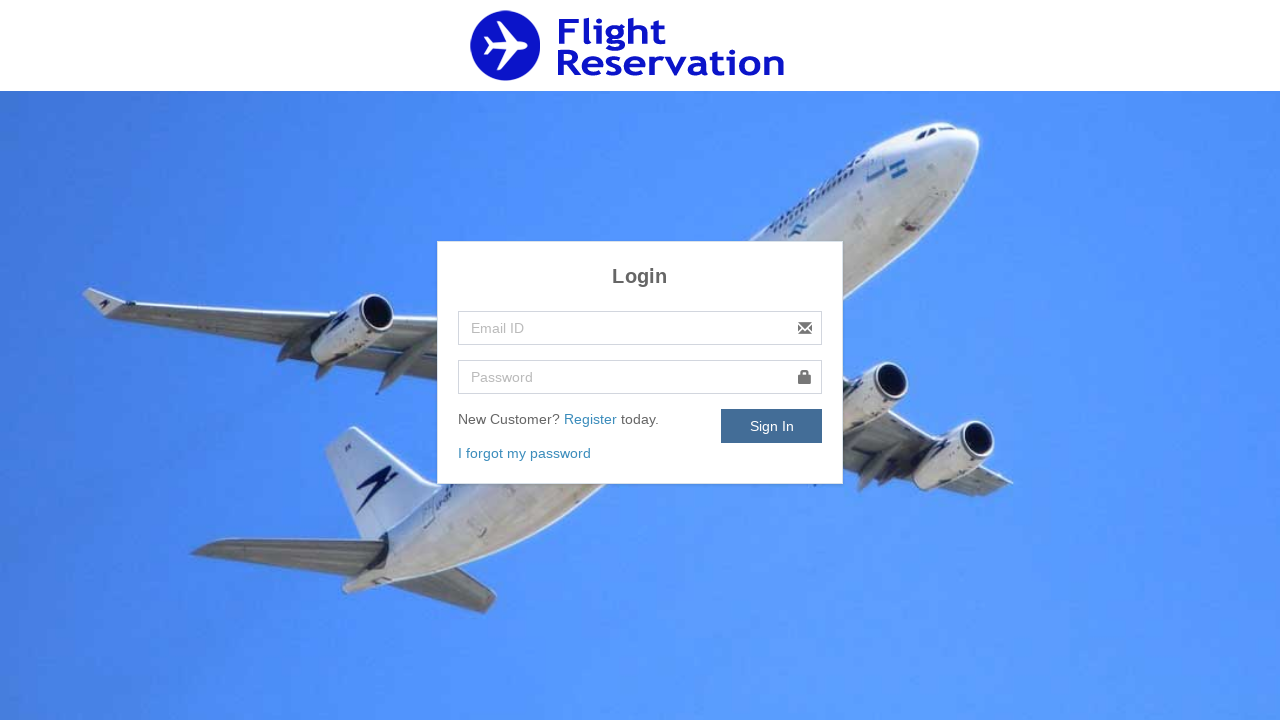

Clicked Register link to navigate to registration form at (592, 419) on text=Register
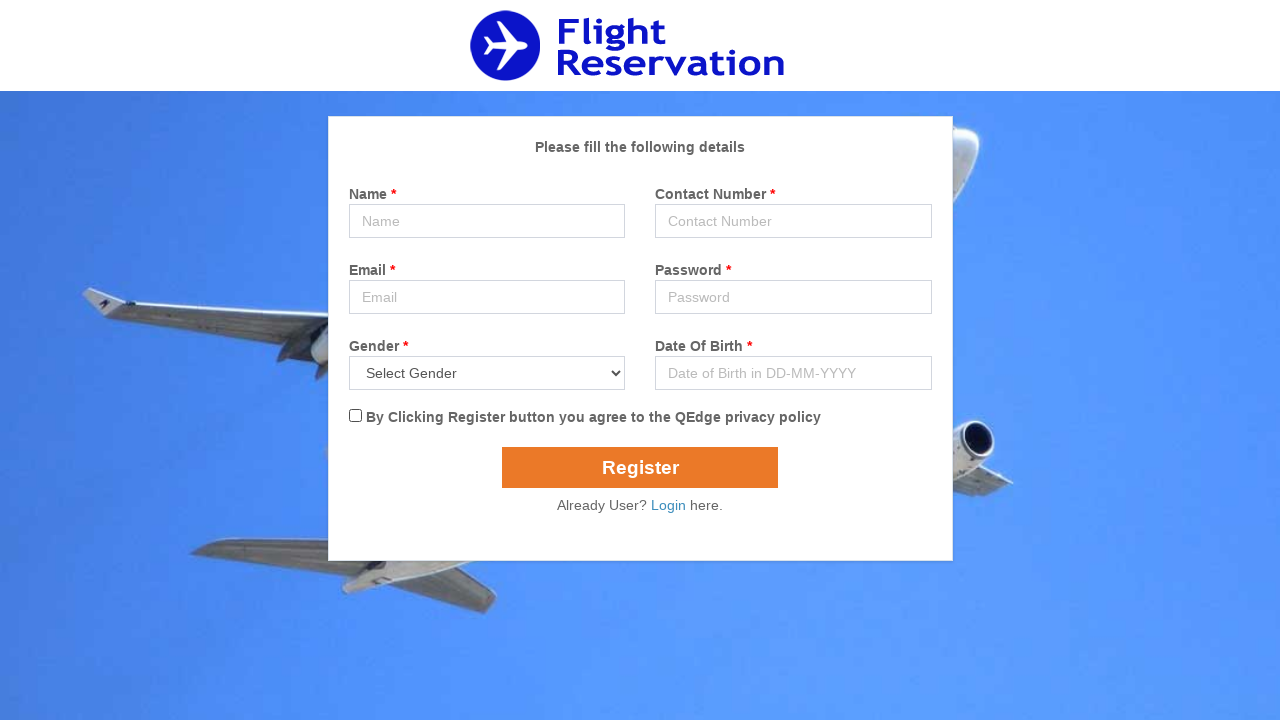

Clicked date picker input to open calendar at (793, 373) on #popupDatepicker
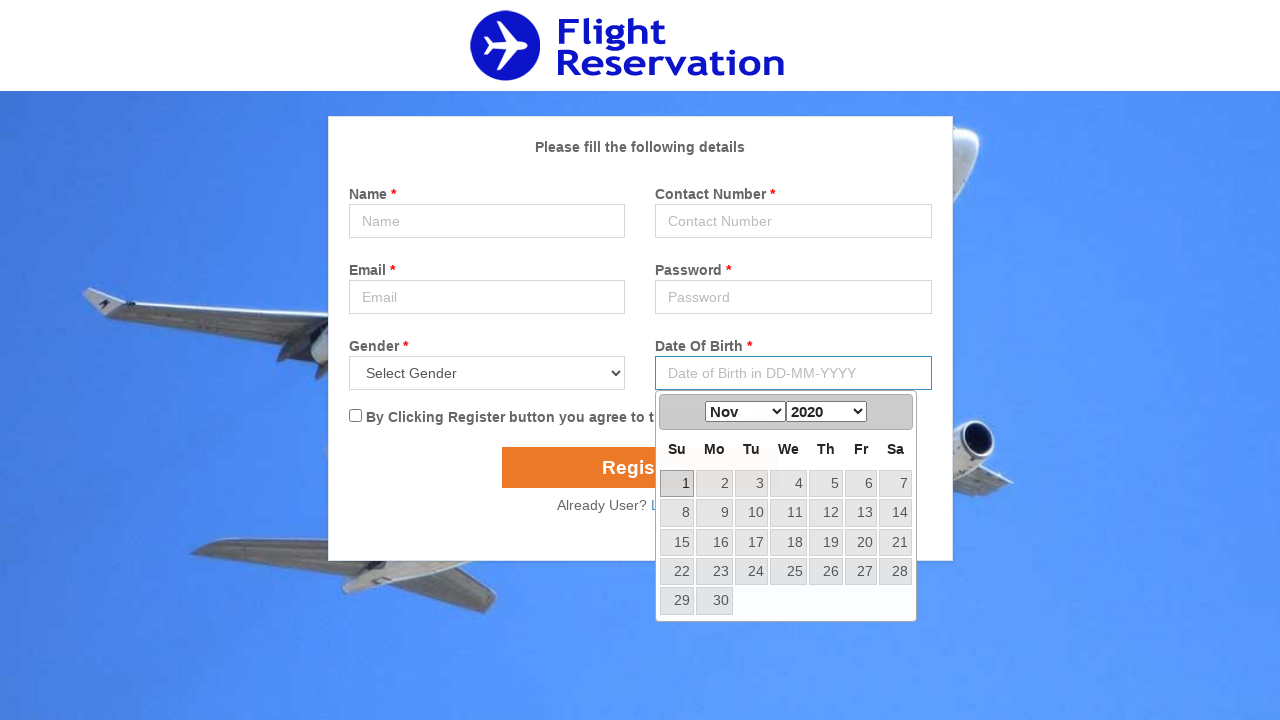

Selected May from month dropdown on (//select[@class='ui-datepicker-month'])[1]
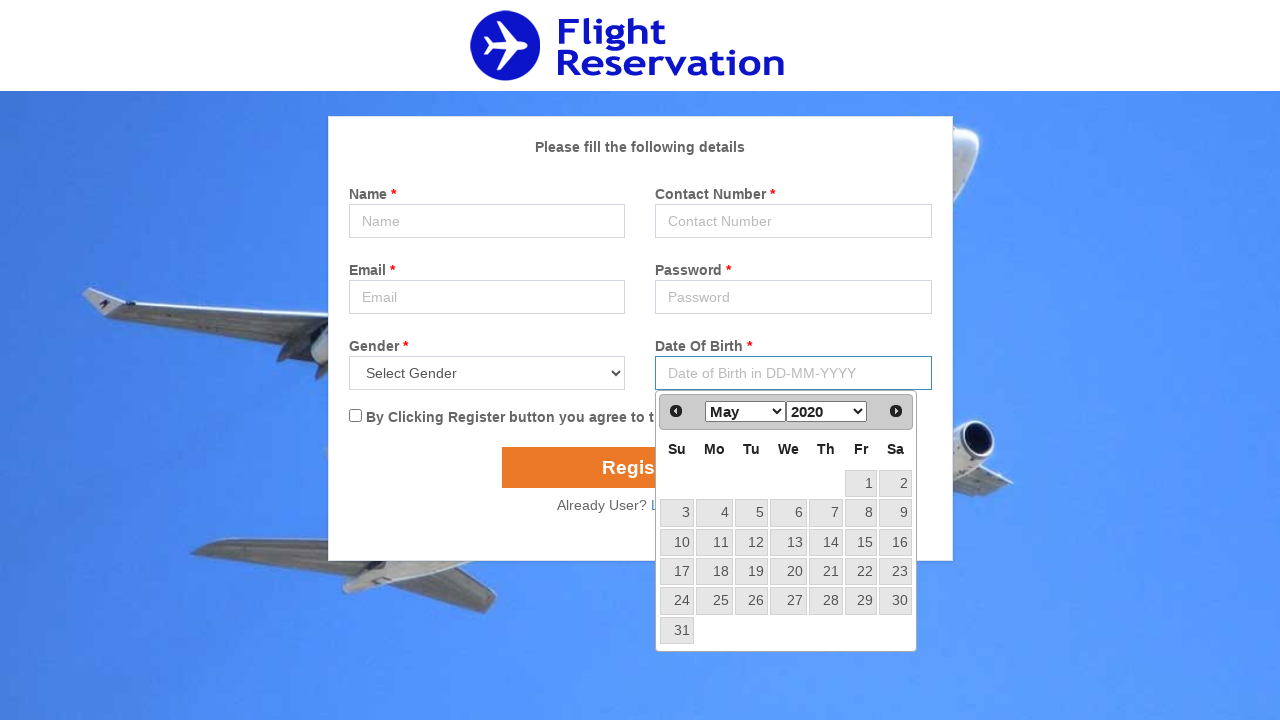

Selected 2000 from year dropdown on (//select[@class='ui-datepicker-year'])[1]
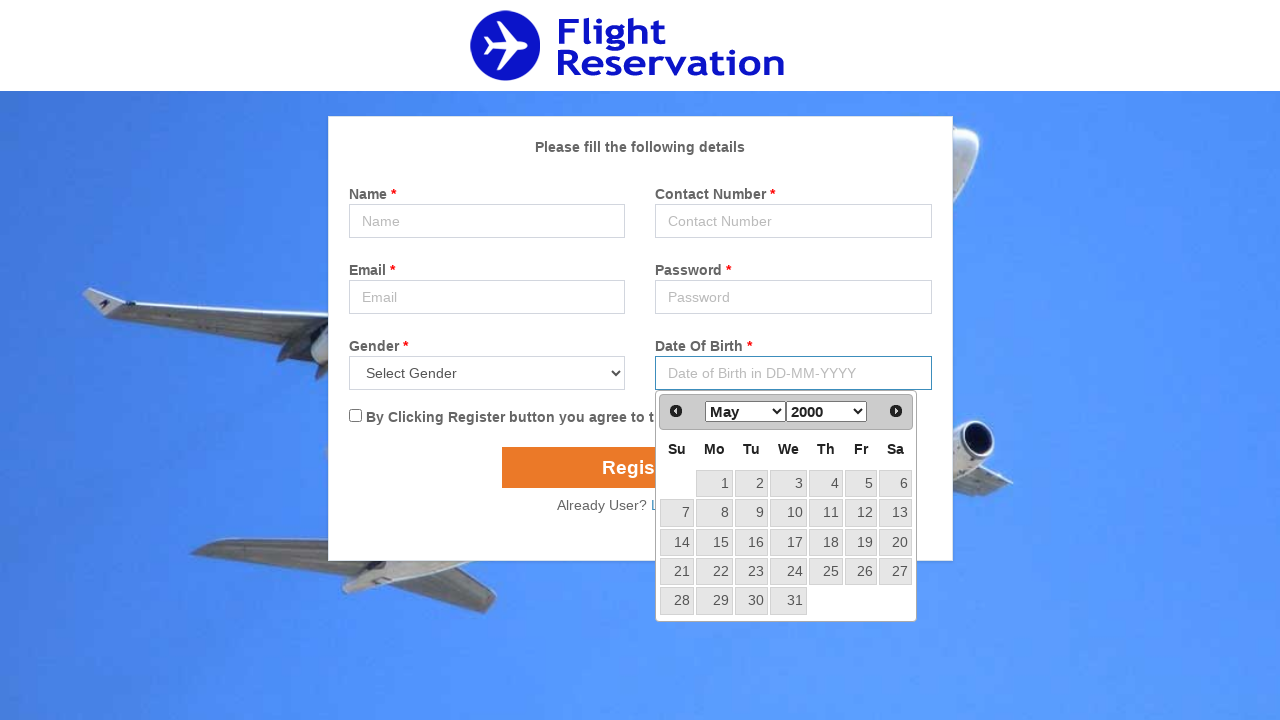

Clicked day 7 from the calendar table to select May 7, 2000 as date of birth at (677, 513) on (//table[@class='ui-datepicker-calendar'])[1] >> text=7
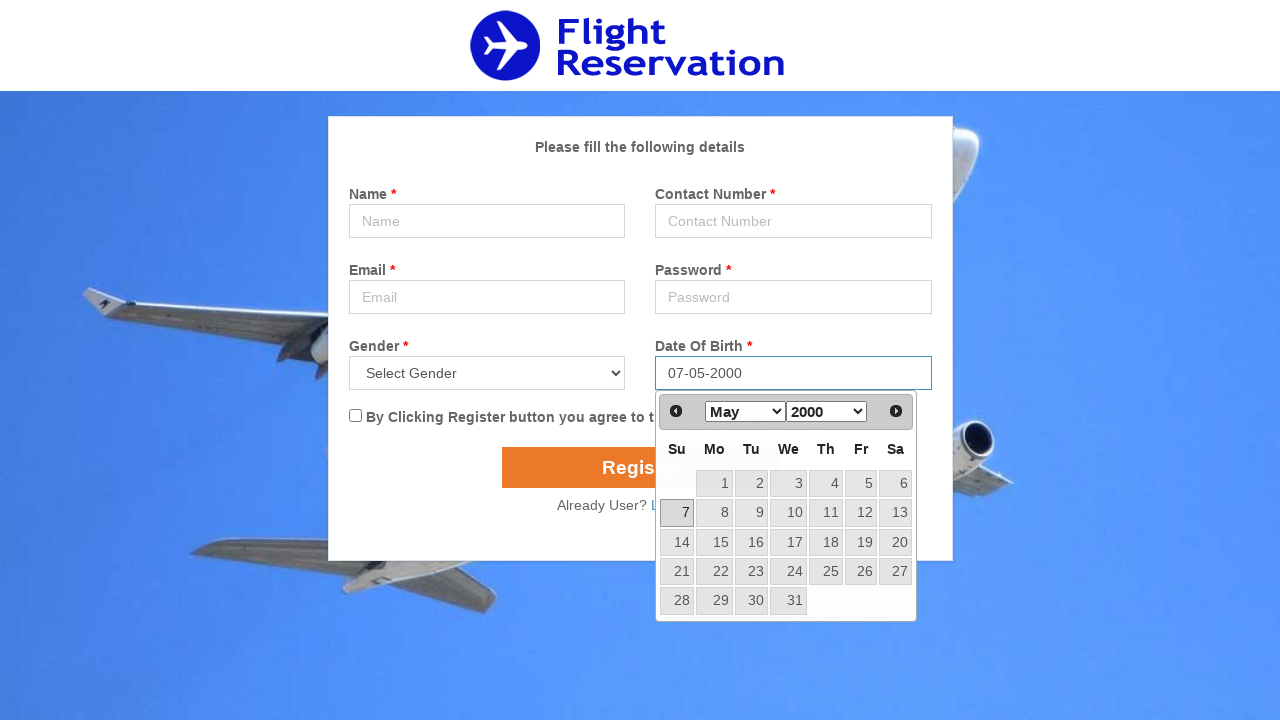

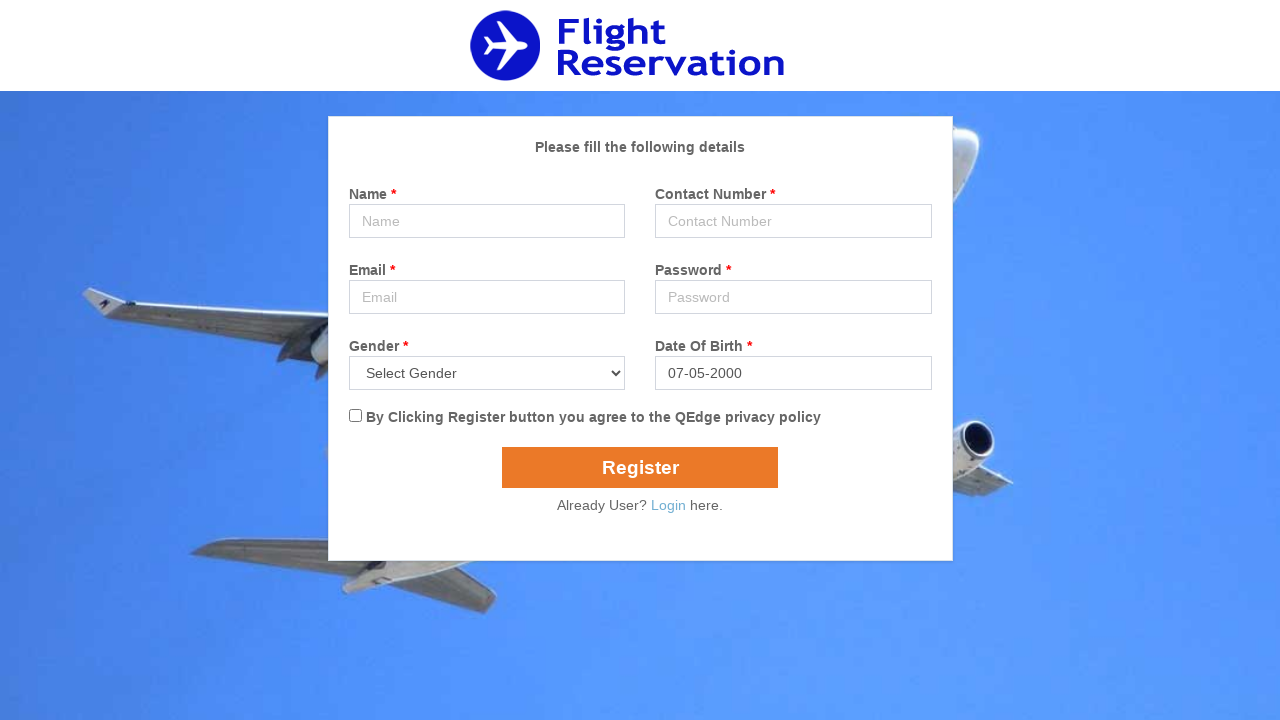